Tests dropdown selection by selecting different options from a select element

Starting URL: https://rahulshettyacademy.com/AutomationPractice

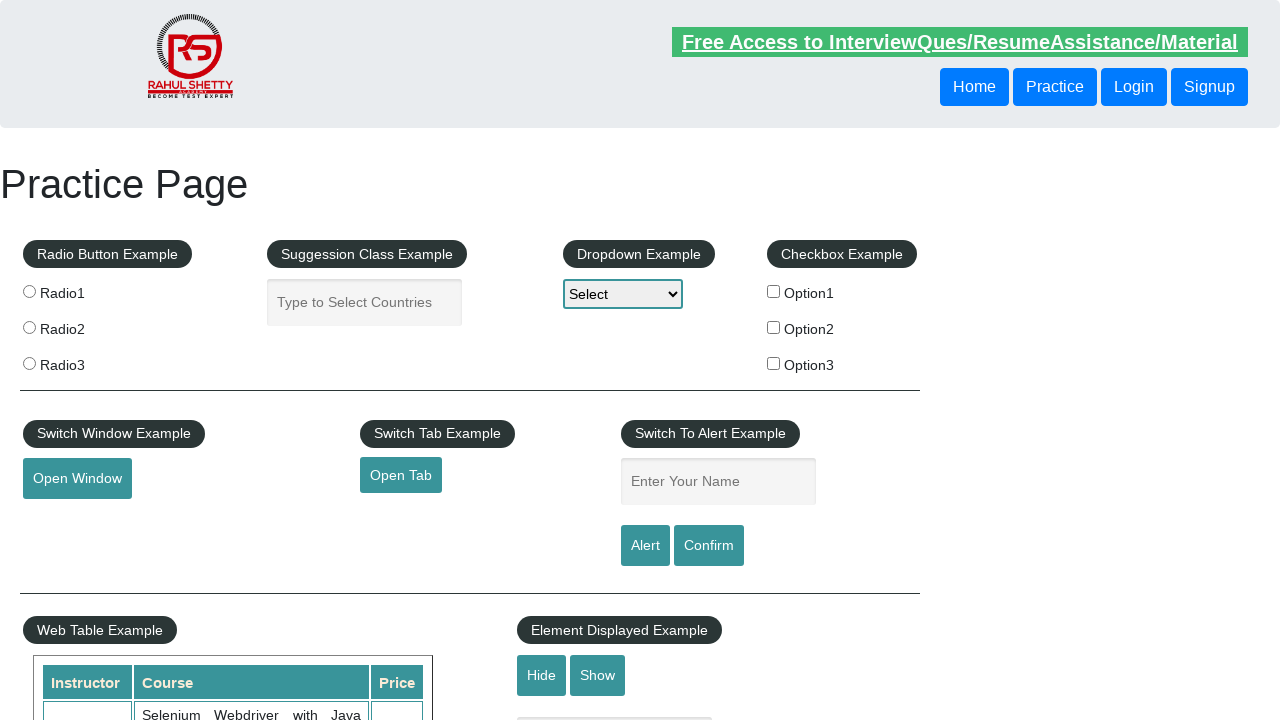

Selected 'Option2' from dropdown on #dropdown-class-example
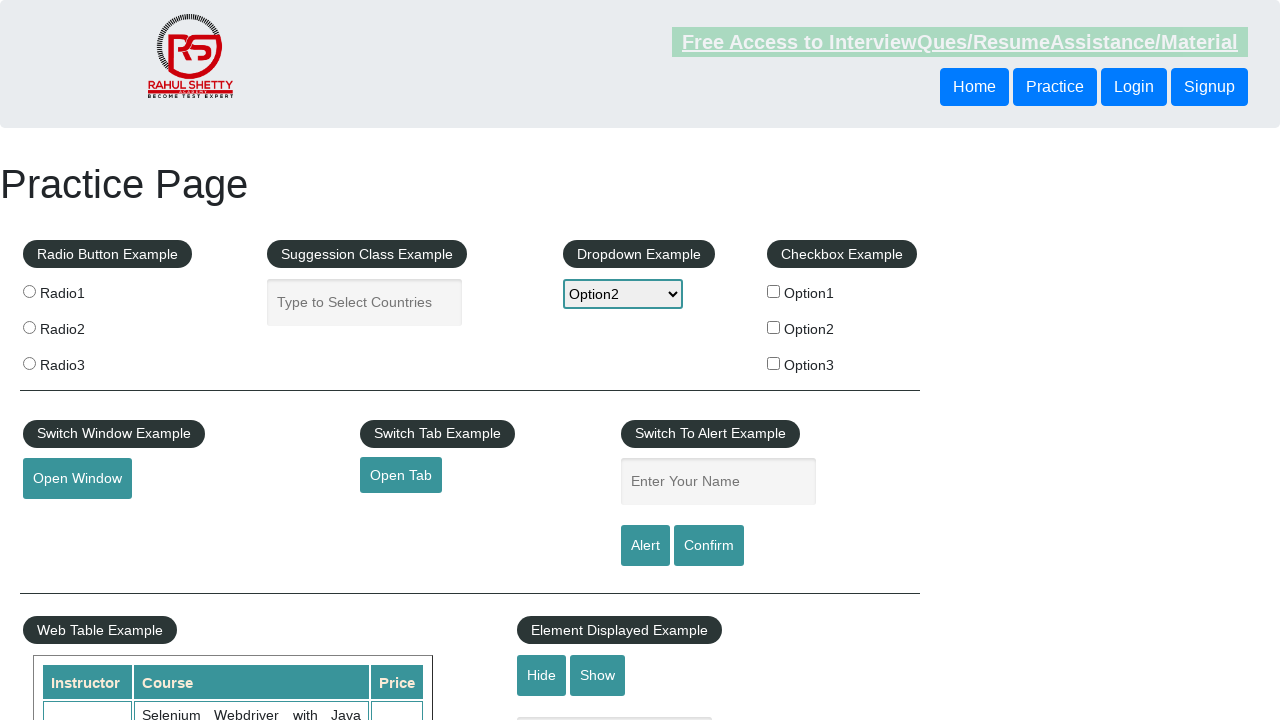

Selected 'Option3' from dropdown on #dropdown-class-example
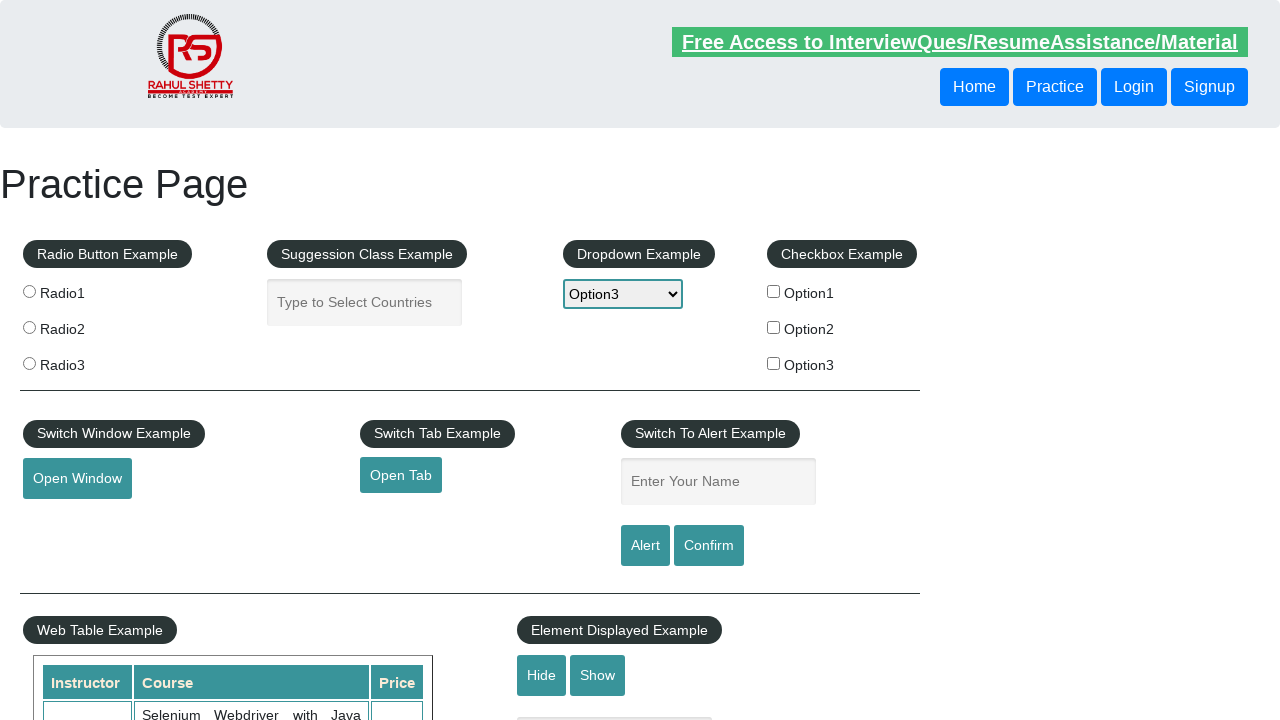

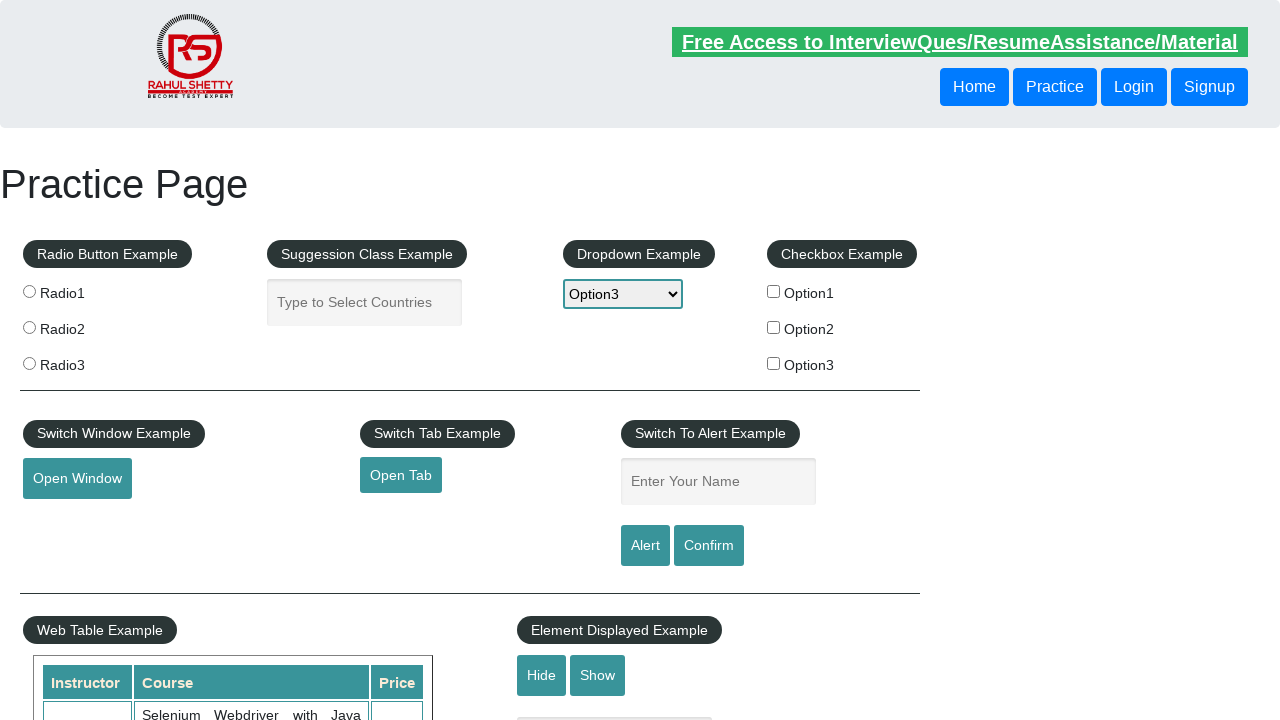